Tests iframe navigation by switching to an iframe, clicking links within it, and handling an alert

Starting URL: https://automationtesting.co.uk/iframes.html

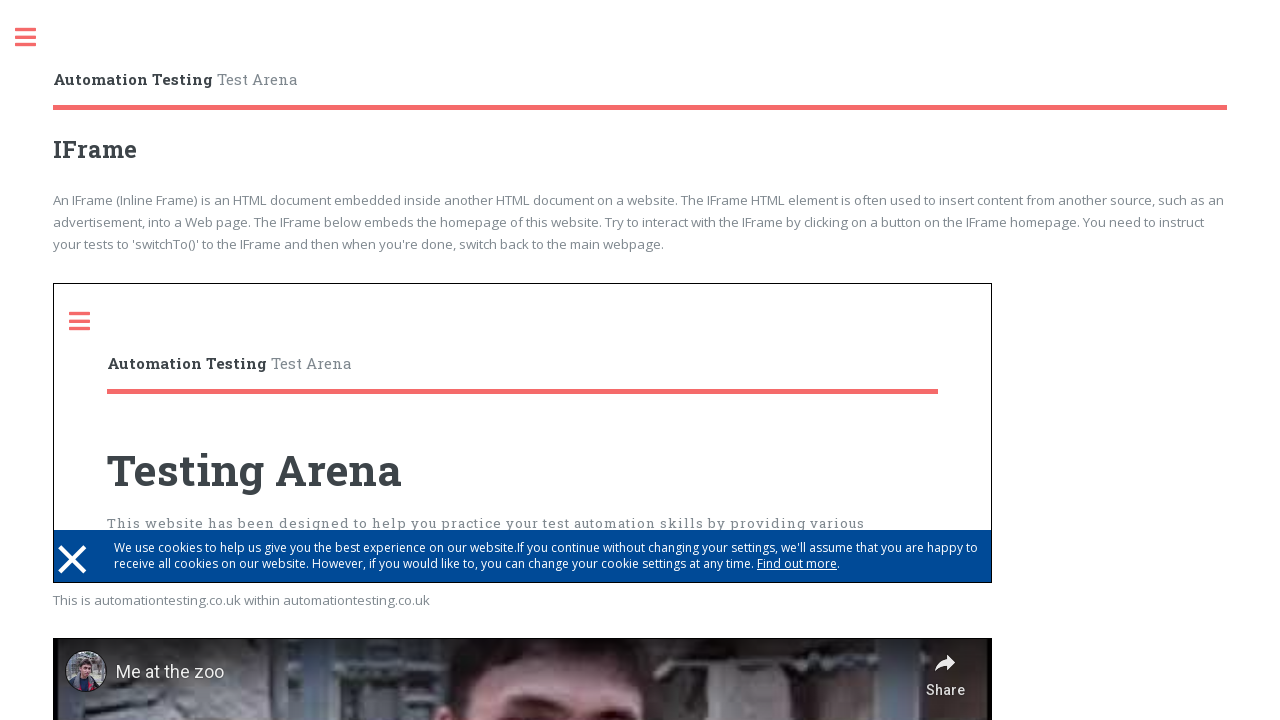

Set up dialog handler to accept alerts
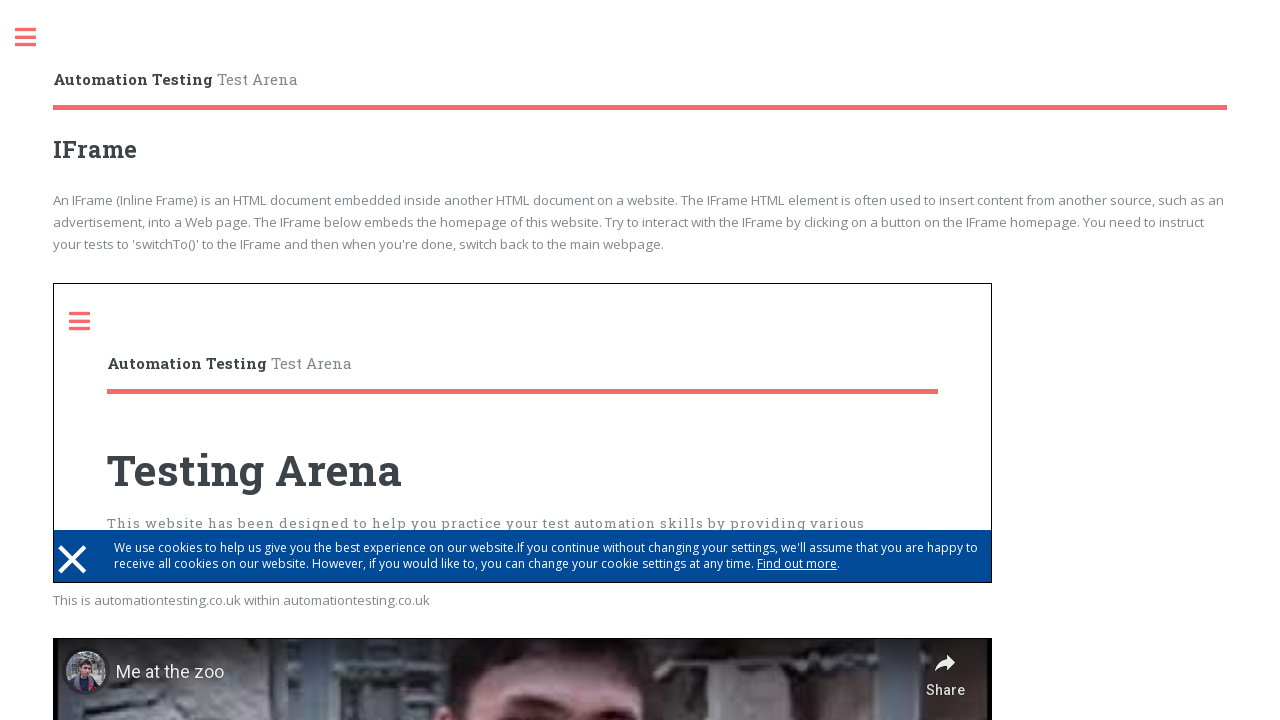

Located and switched to first iframe
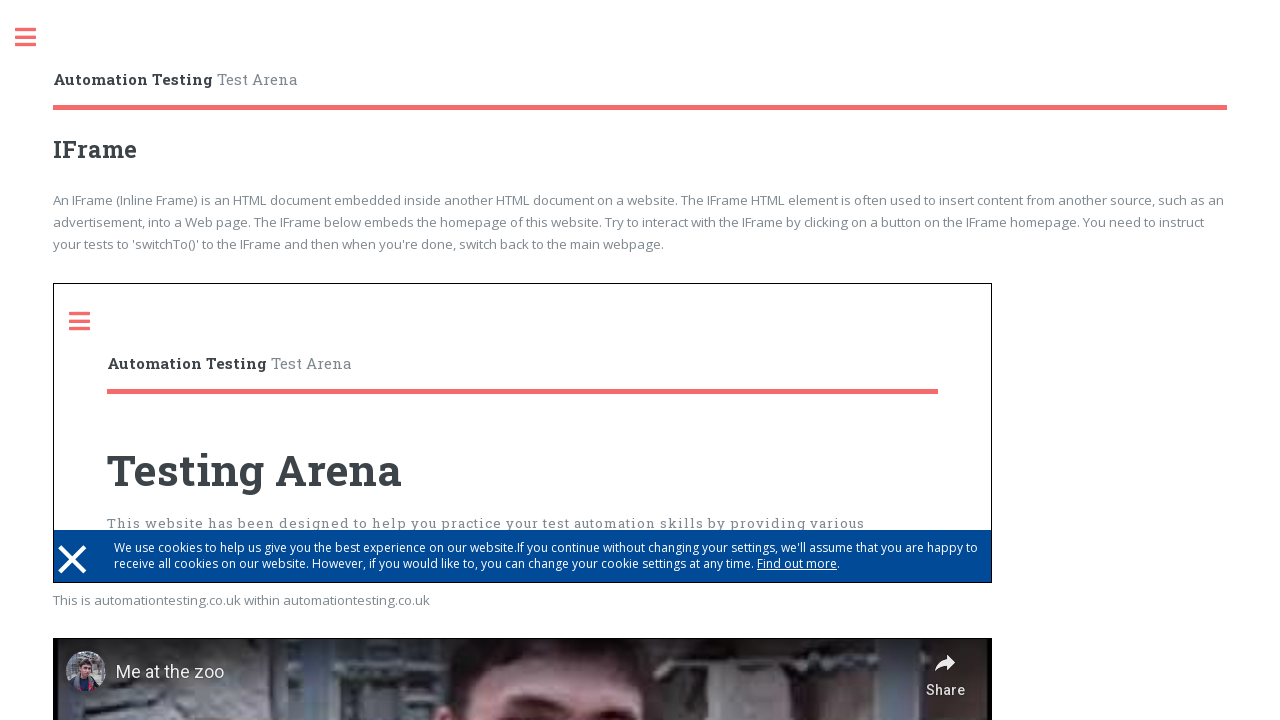

Clicked sidebar link within iframe at (90, 321) on iframe >> nth=0 >> internal:control=enter-frame >> a[href='#sidebar']
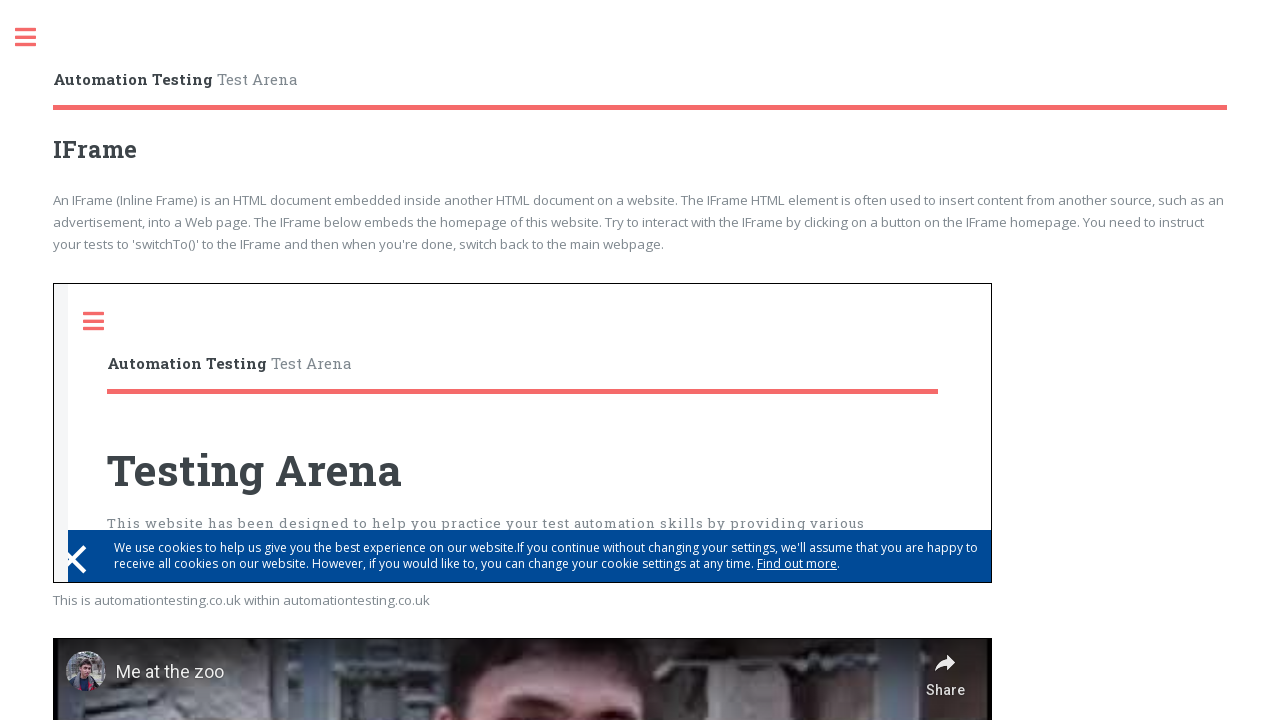

Clicked popups link within iframe at (198, 299) on iframe >> nth=0 >> internal:control=enter-frame >> a[href='popups.html']
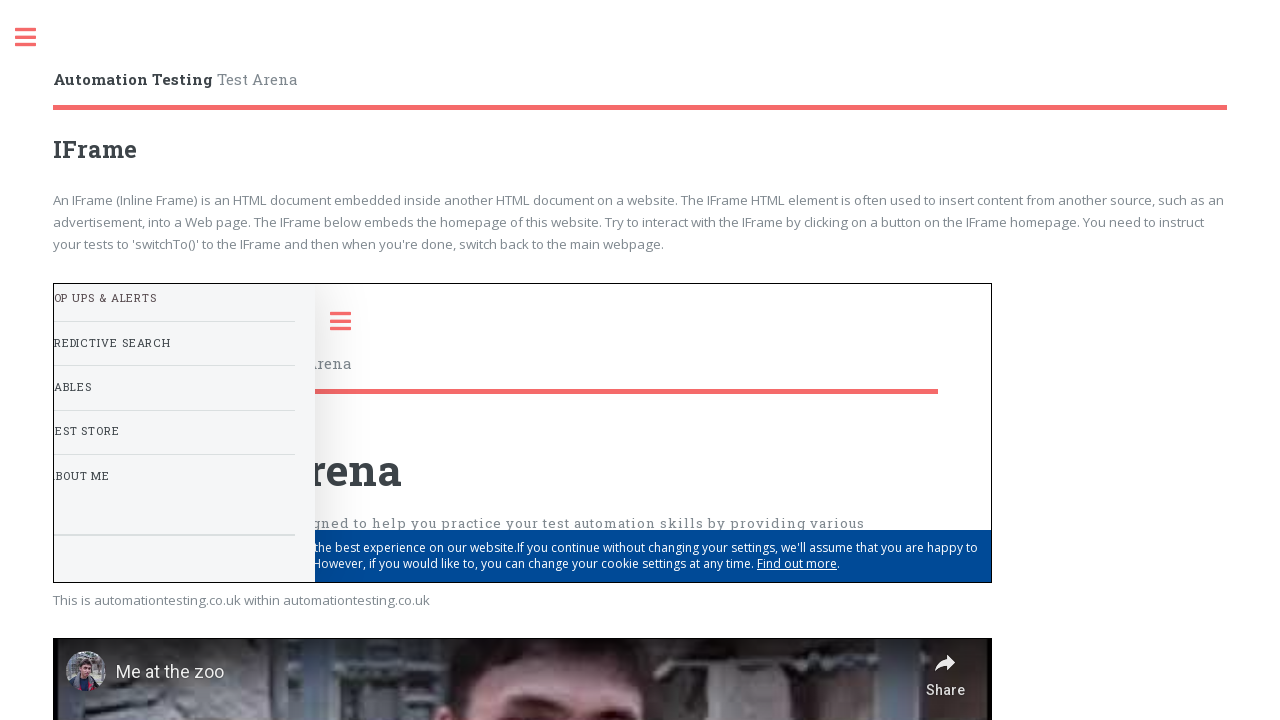

Clicked button to trigger alert within iframe at (185, 496) on iframe >> nth=0 >> internal:control=enter-frame >> div.row:nth-of-type(2) button
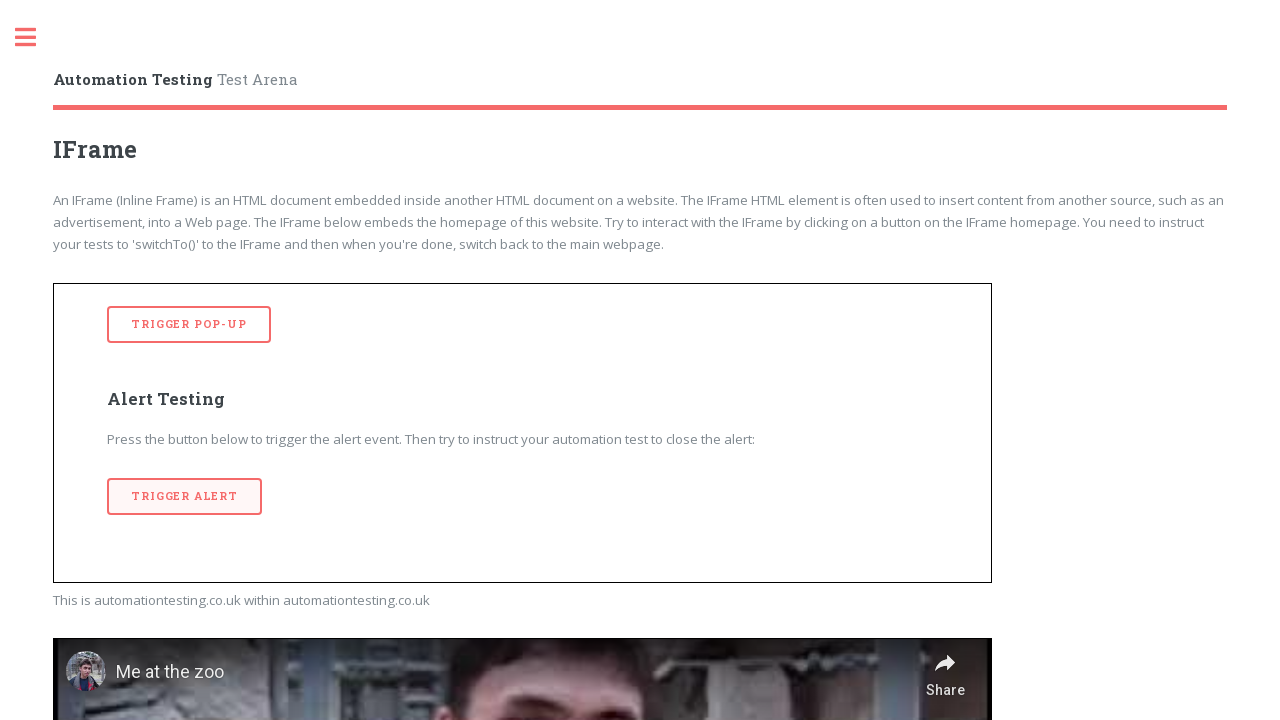

Waited for dialog to be handled
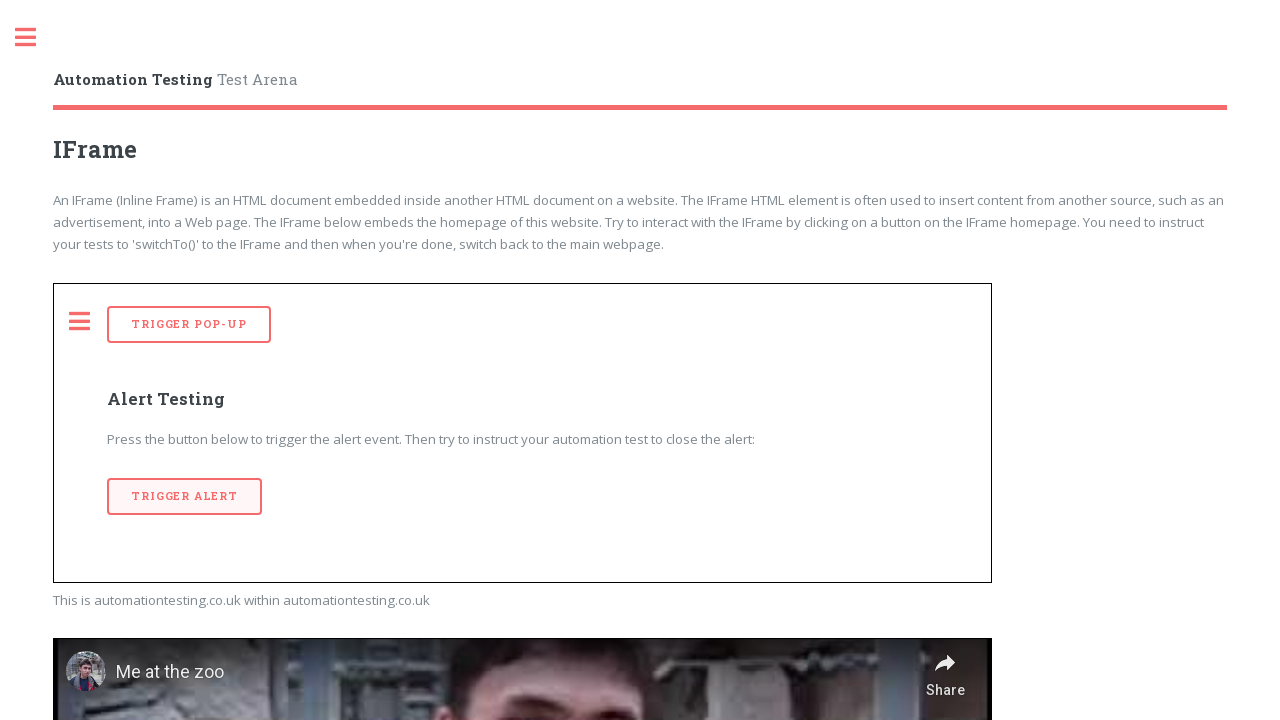

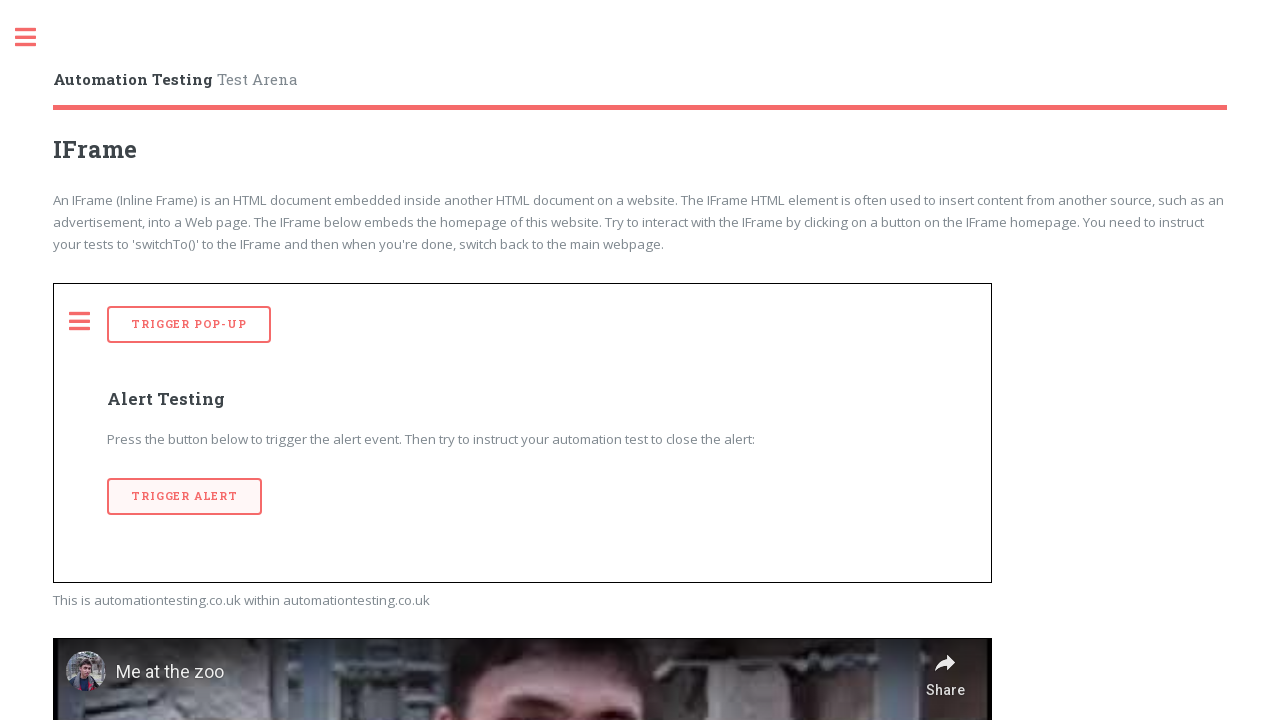